Tests submitting an empty form and verifying no output is displayed

Starting URL: https://demoqa.com/text-box

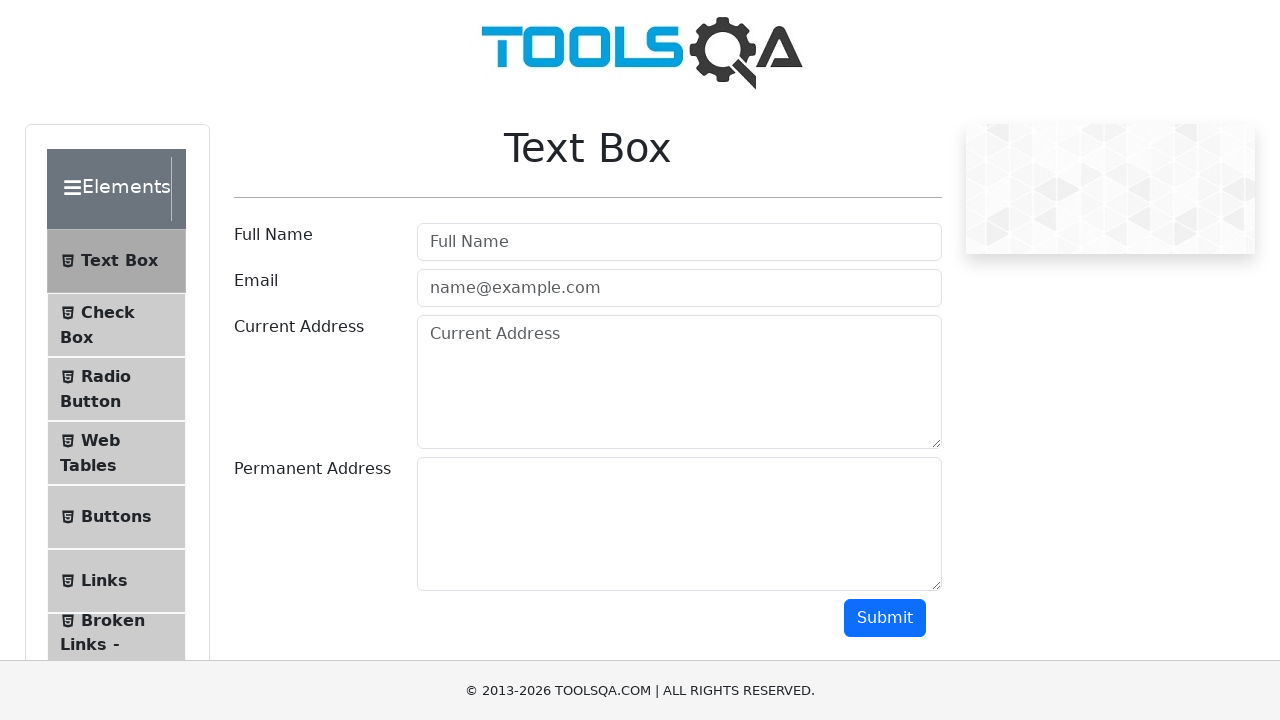

Clicked submit button without filling any form fields at (885, 618) on #submit
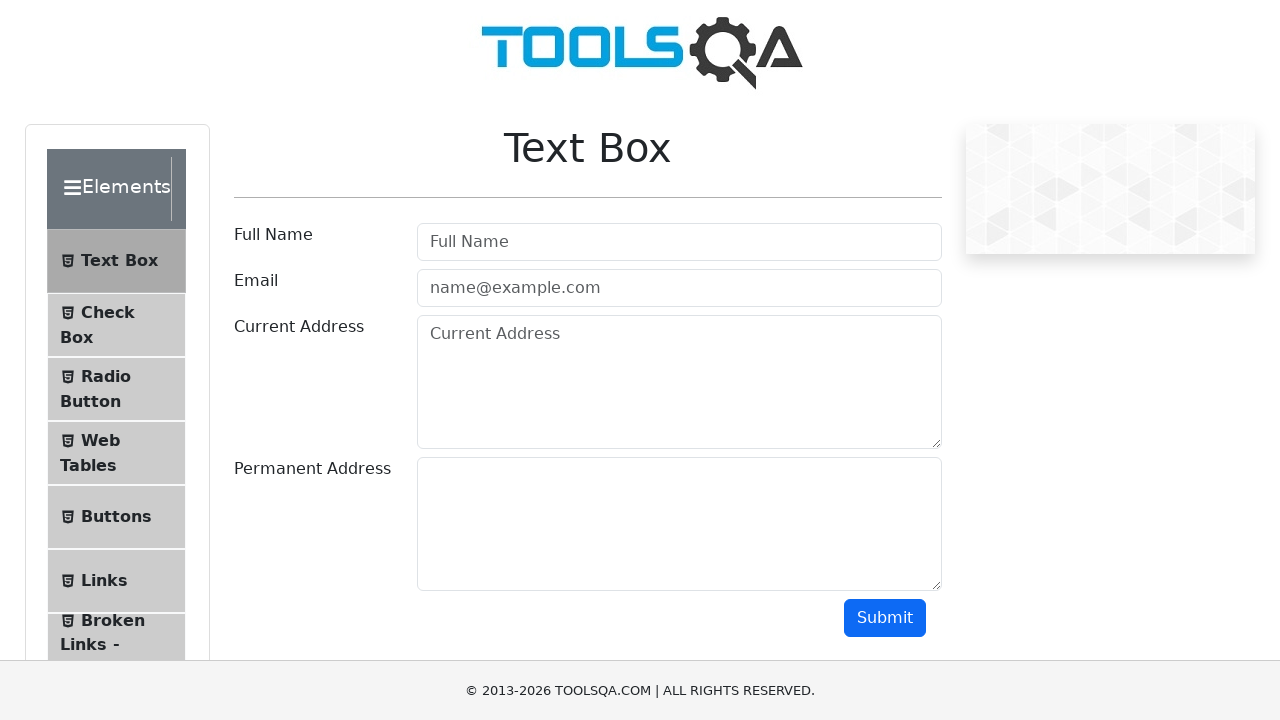

Waited 500ms for any output to appear
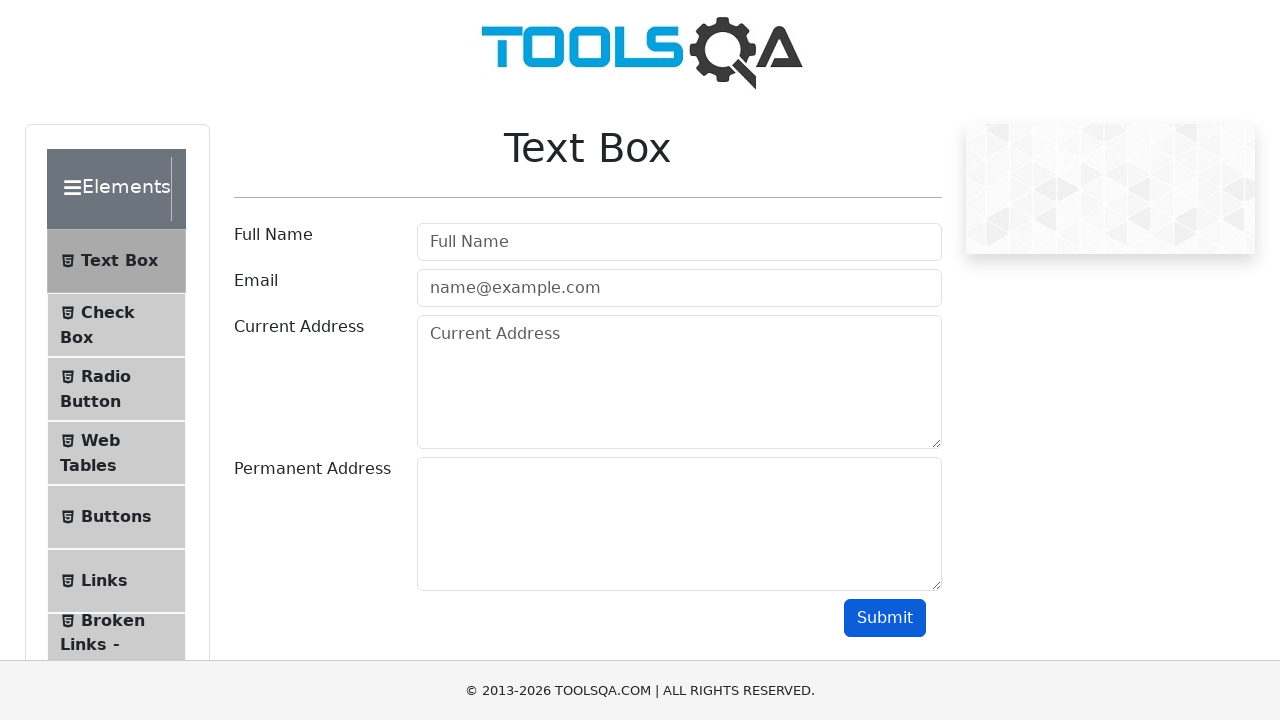

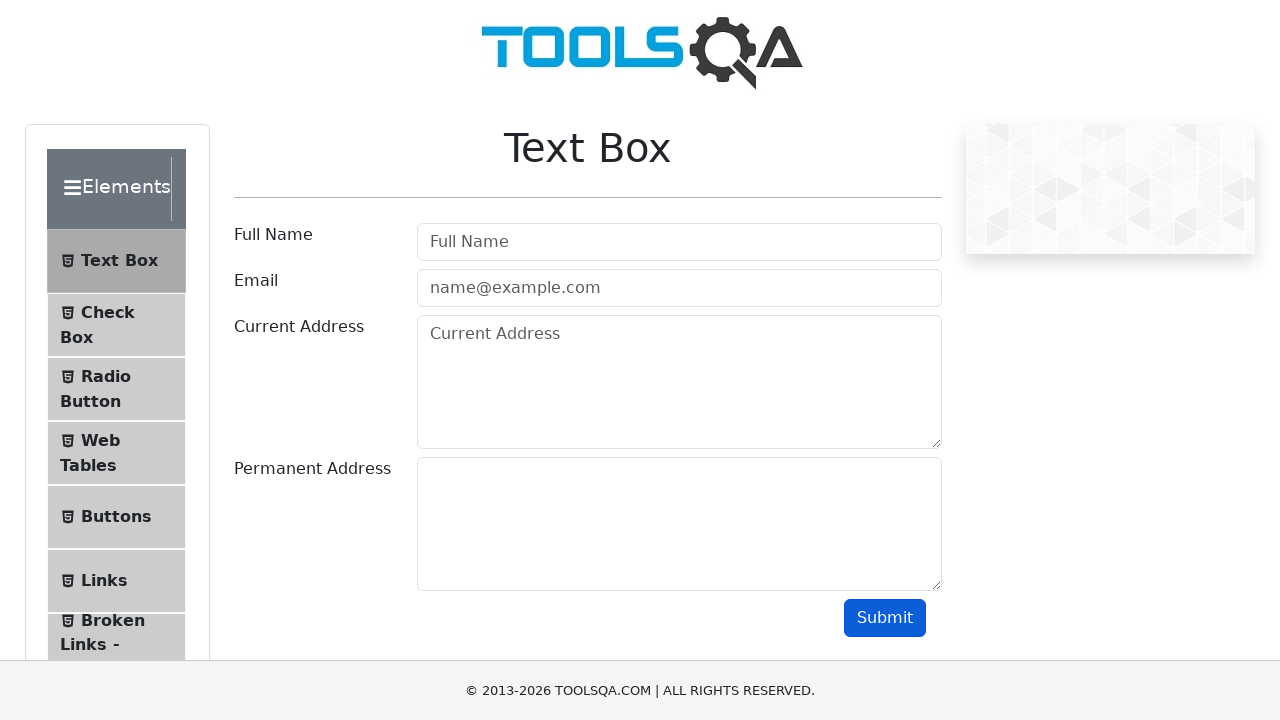